Tests autocomplete functionality on W3Schools demo by typing a letter, selecting a country from the autocomplete suggestions, submitting the form, and verifying the result.

Starting URL: https://www.w3schools.com/howto/tryit.asp?filename=tryhow_js_autocomplete

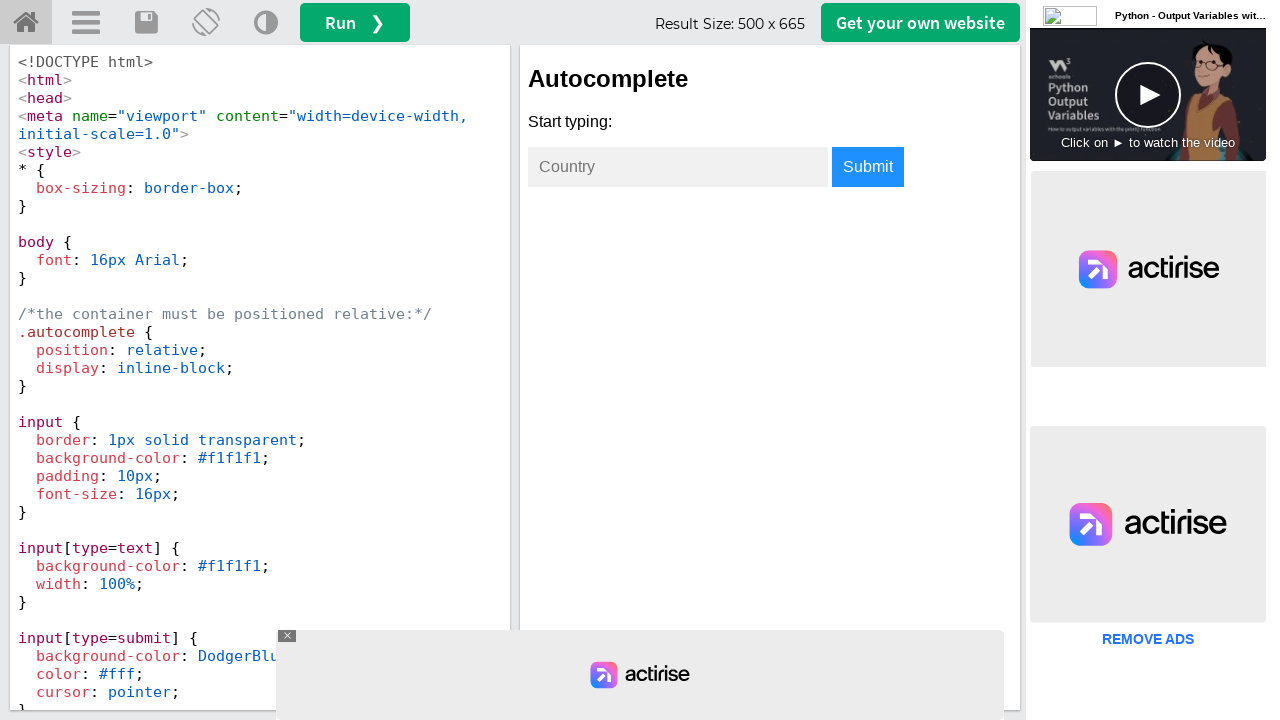

Located the demo iframe
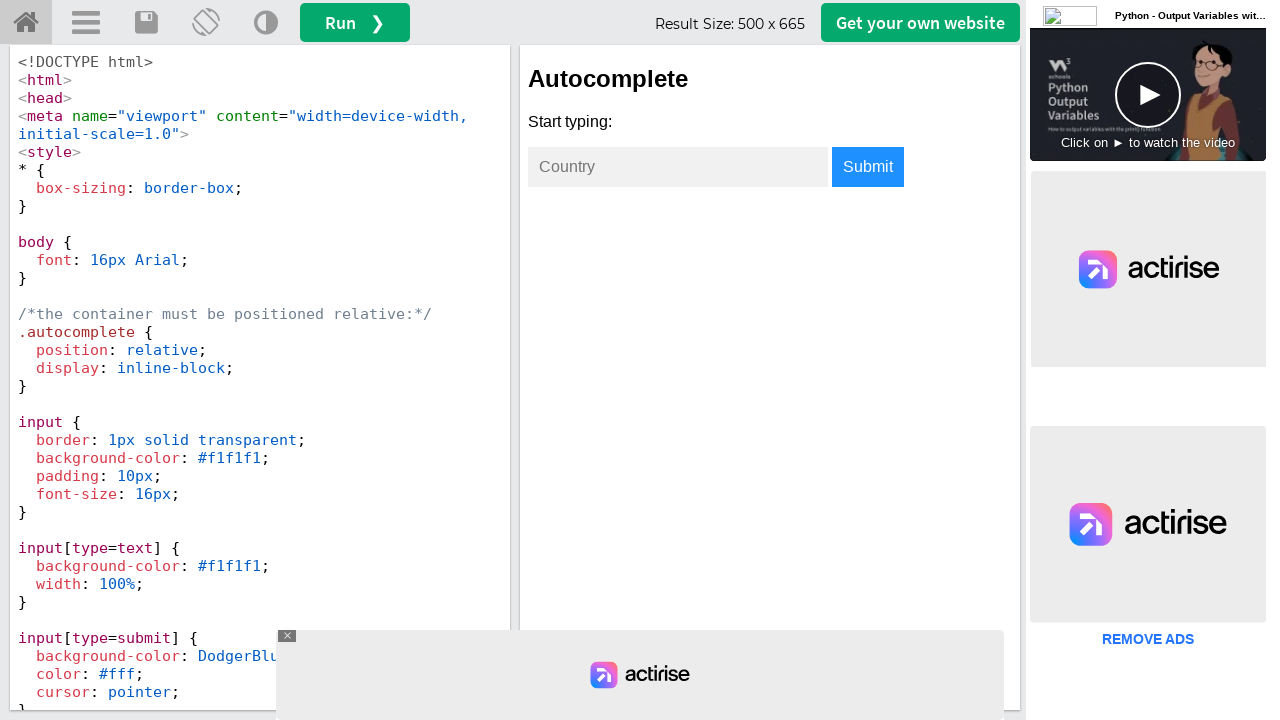

Located the autocomplete input field
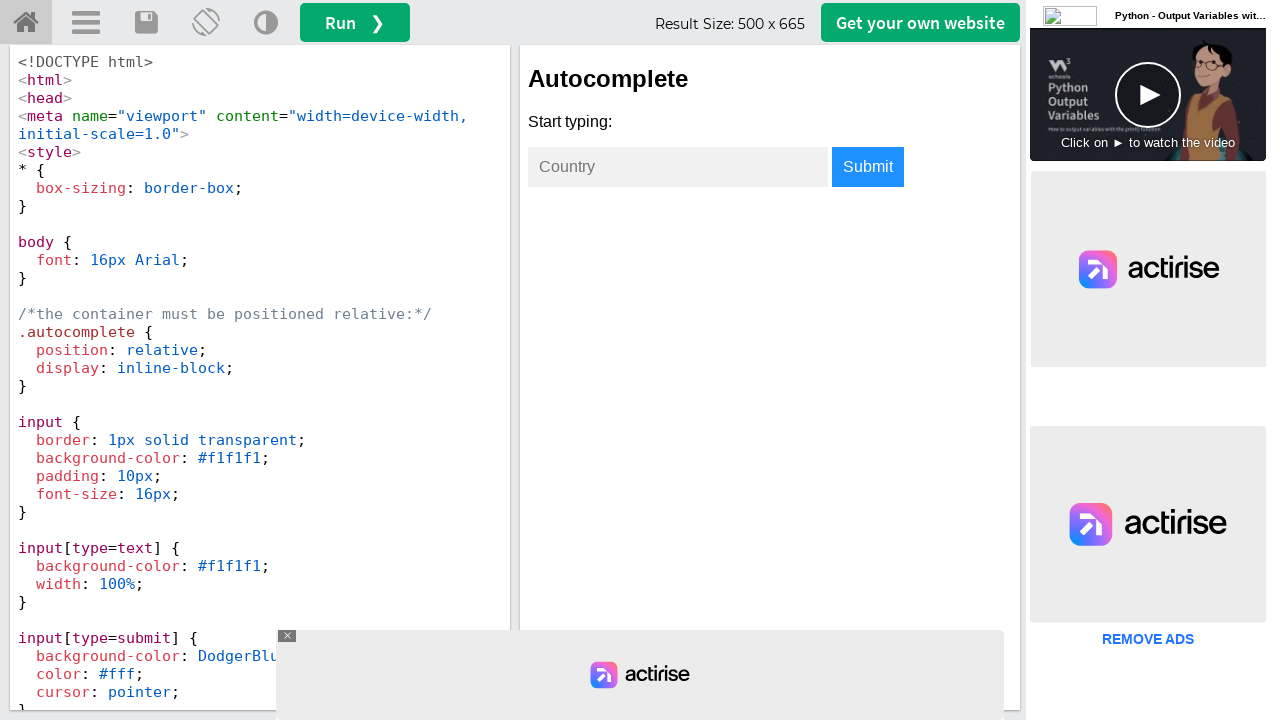

Typed 'U' in the autocomplete input field on #iframeResult >> internal:control=enter-frame >> #myInput
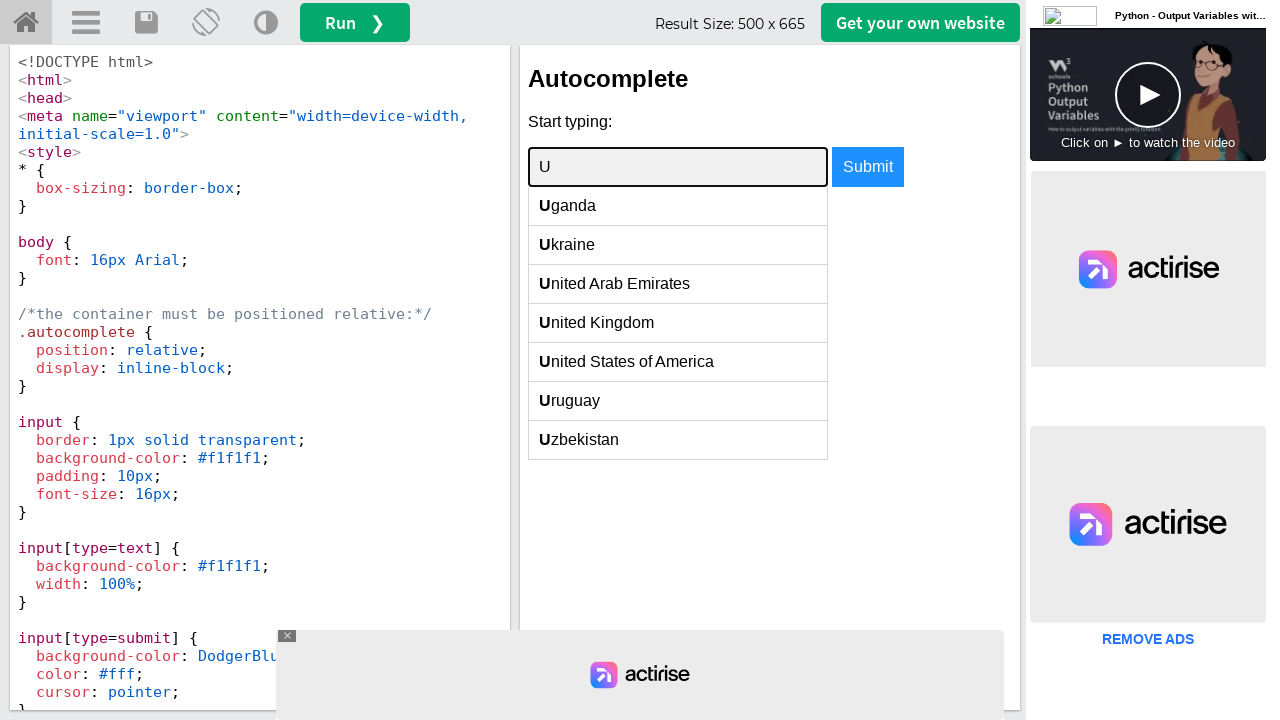

Autocomplete suggestions appeared
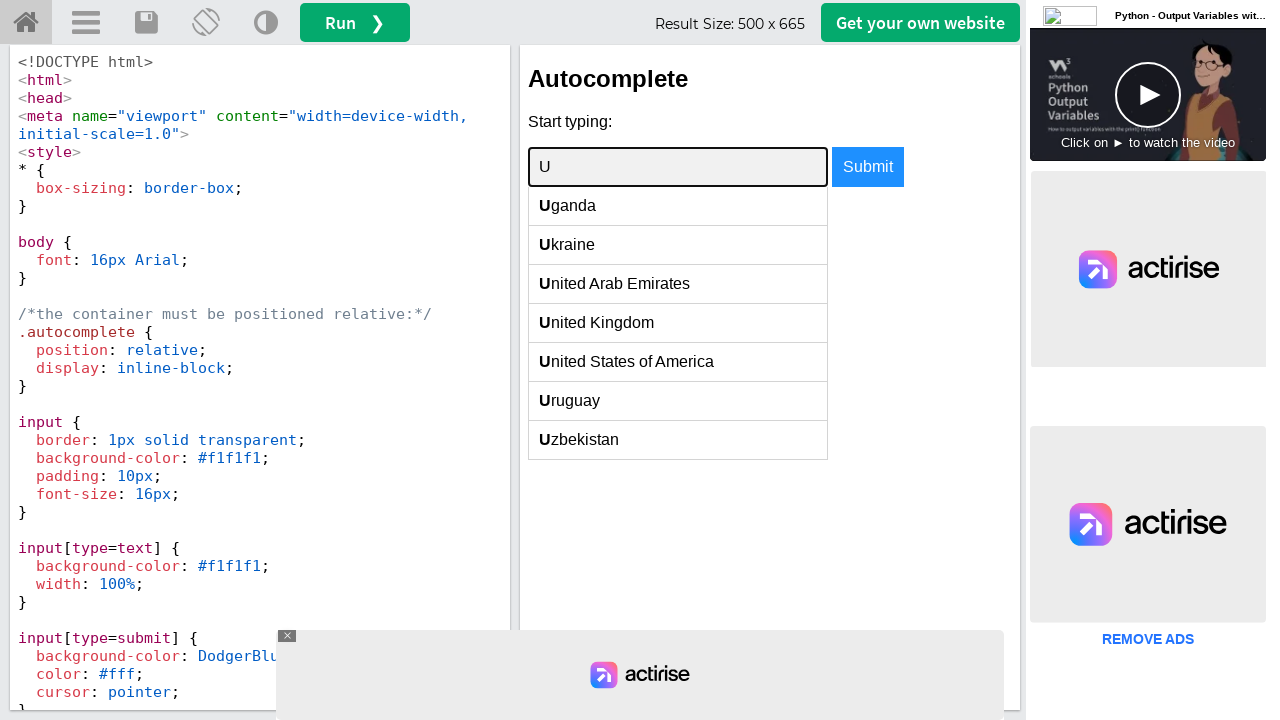

Selected 'Uruguay' from the autocomplete suggestions at (678, 401) on #iframeResult >> internal:control=enter-frame >> //div[@id='myInputautocomplete-
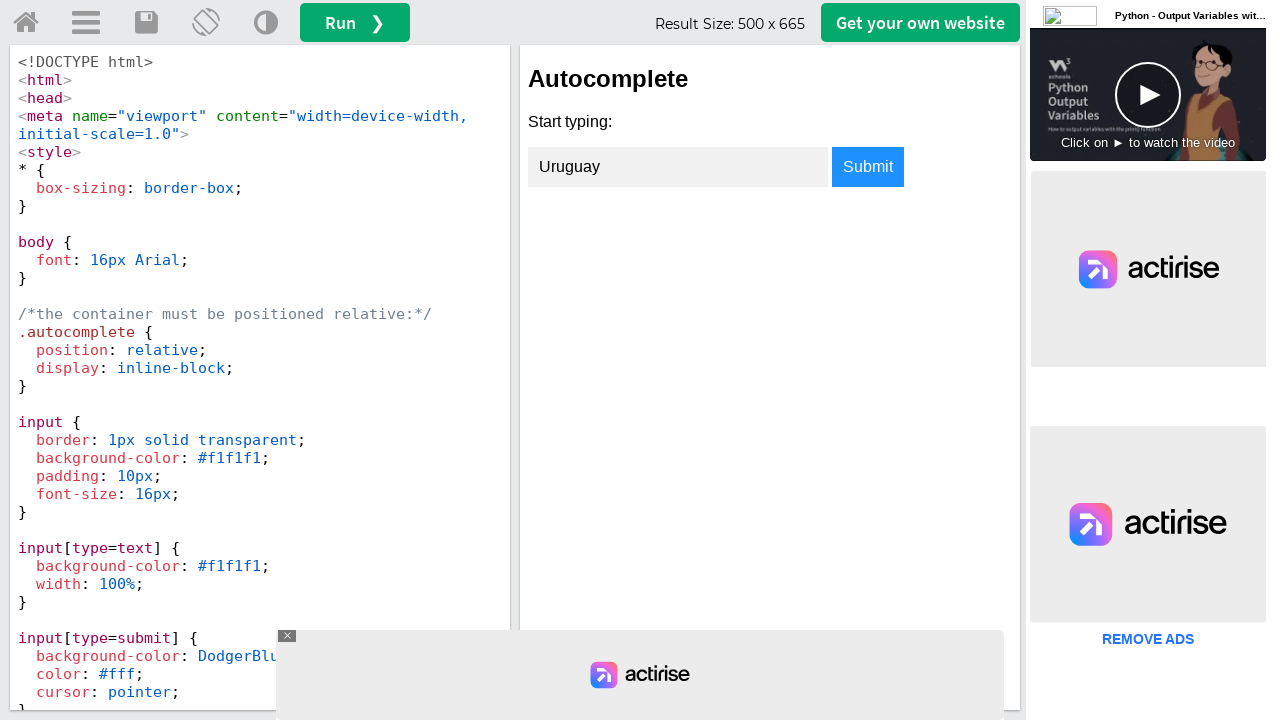

Clicked the submit button at (868, 167) on #iframeResult >> internal:control=enter-frame >> input[type='submit']
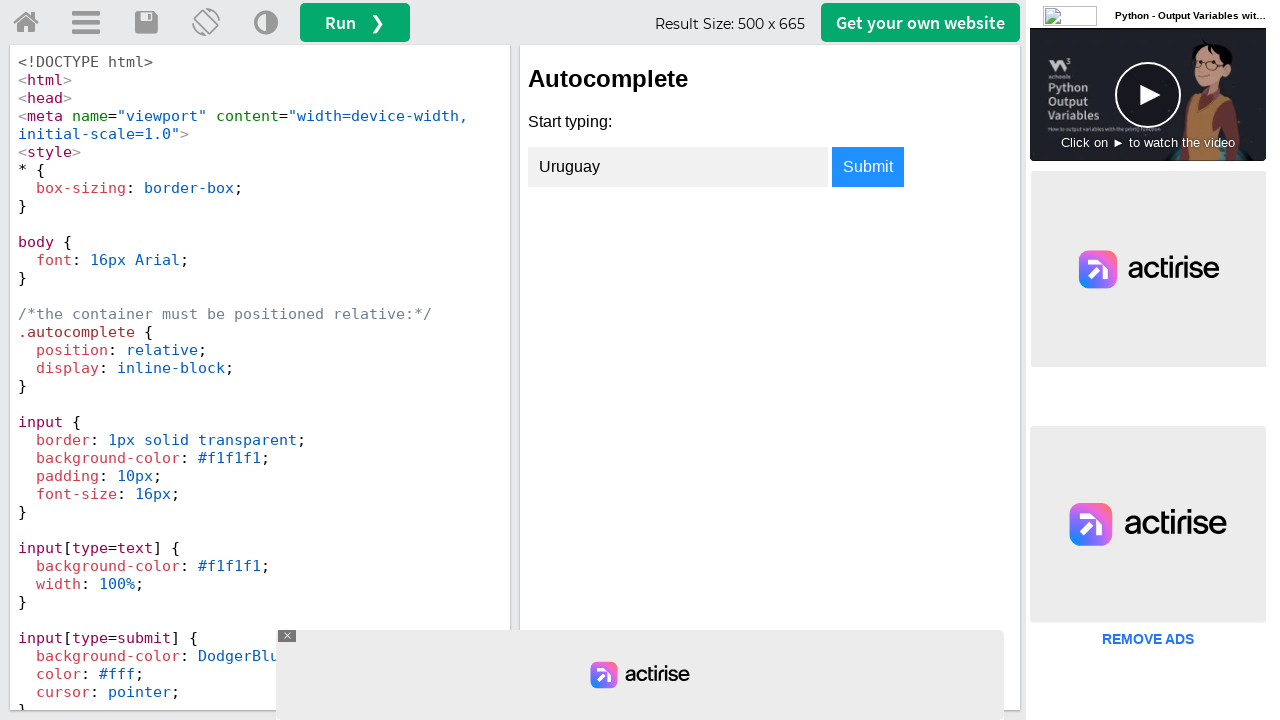

Waited for form submission to complete
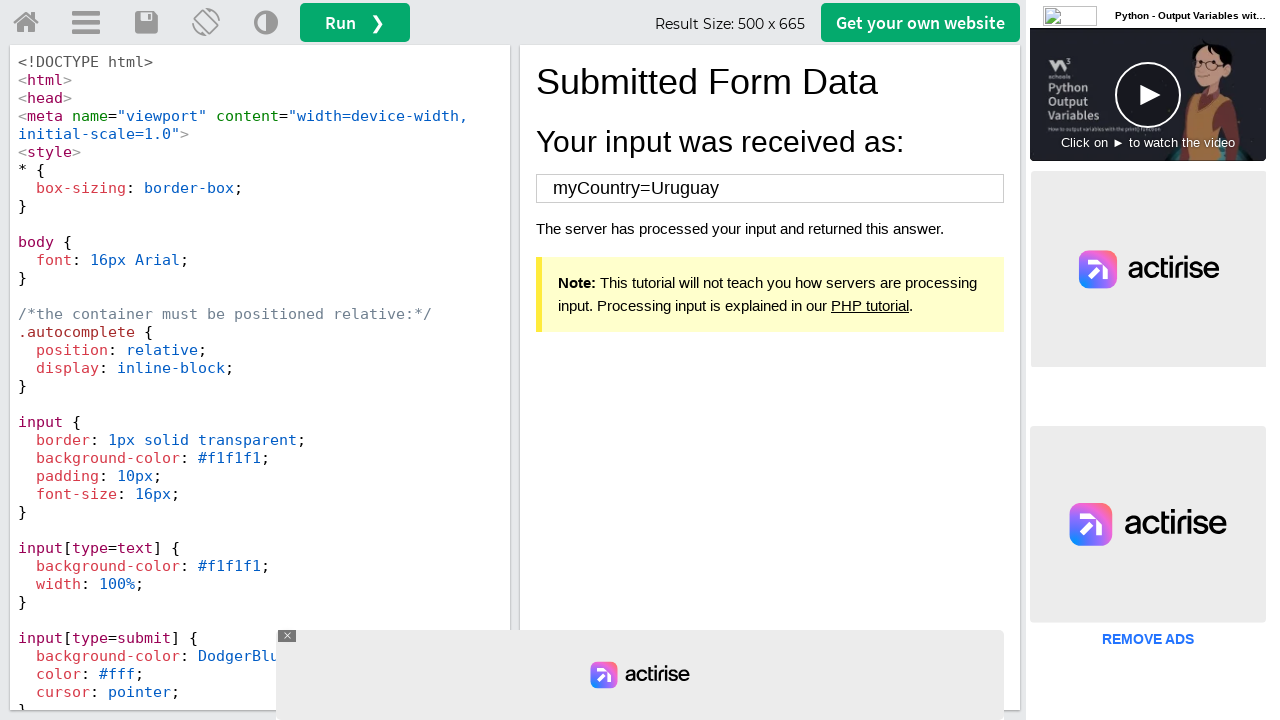

Retrieved result text from page
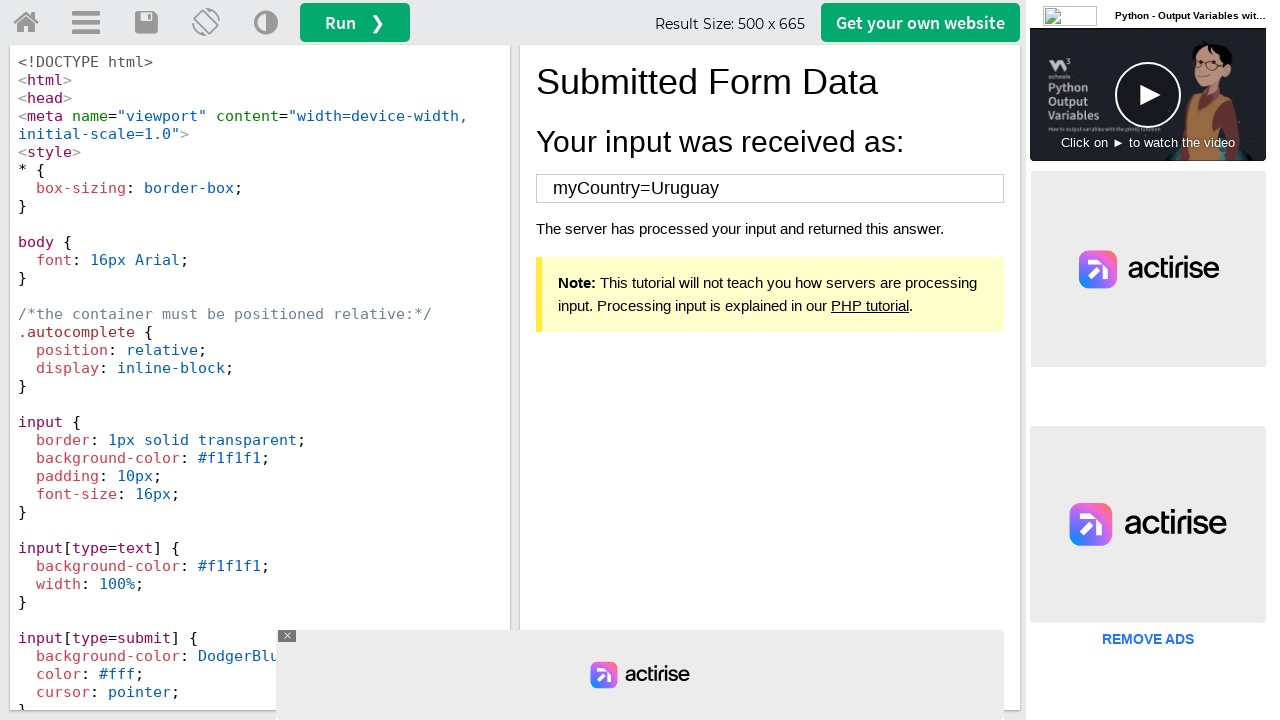

Verified result text equals 'myCountry=Uruguay'
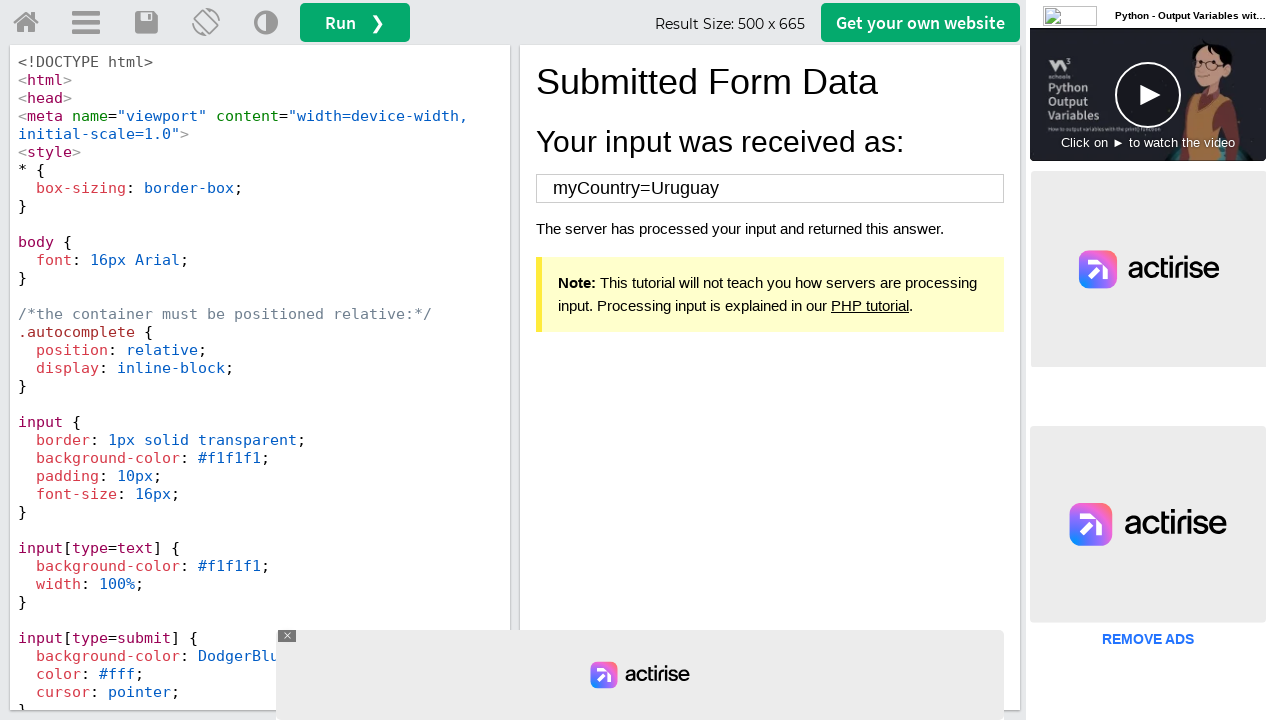

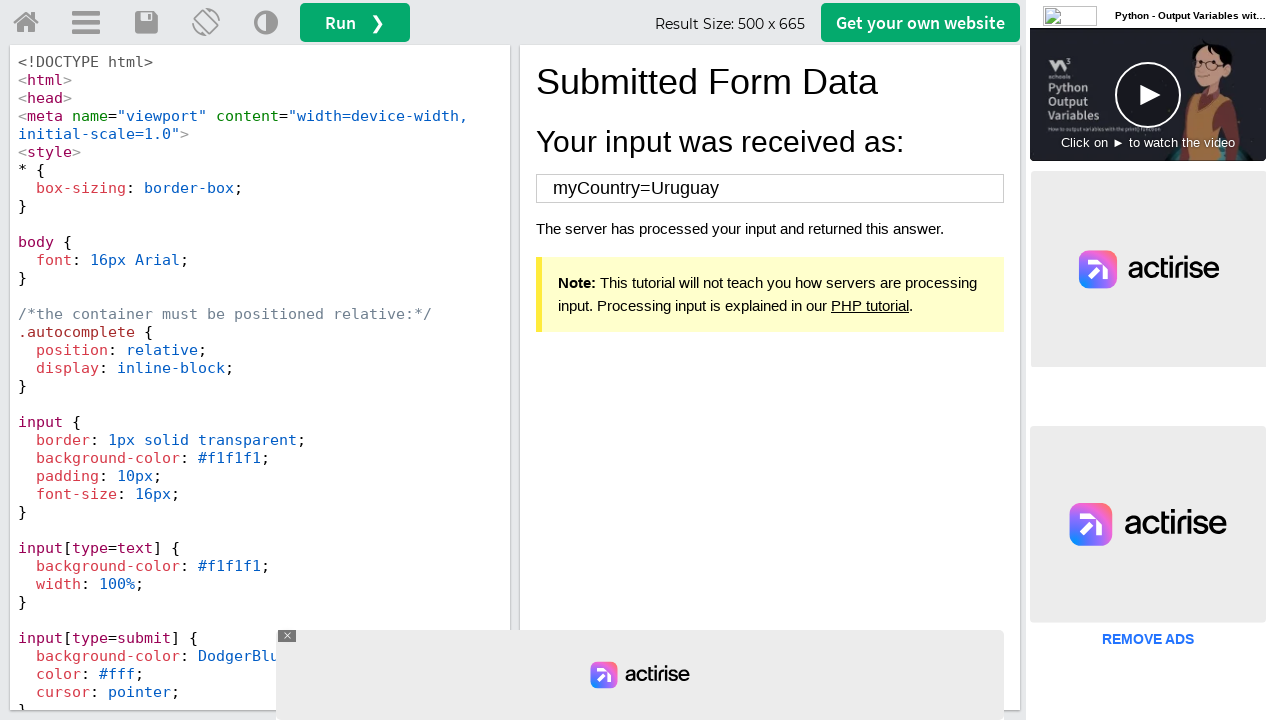